Navigates to Flipkart homepage and verifies the page loads successfully by checking the page title is present

Starting URL: https://www.flipkart.com

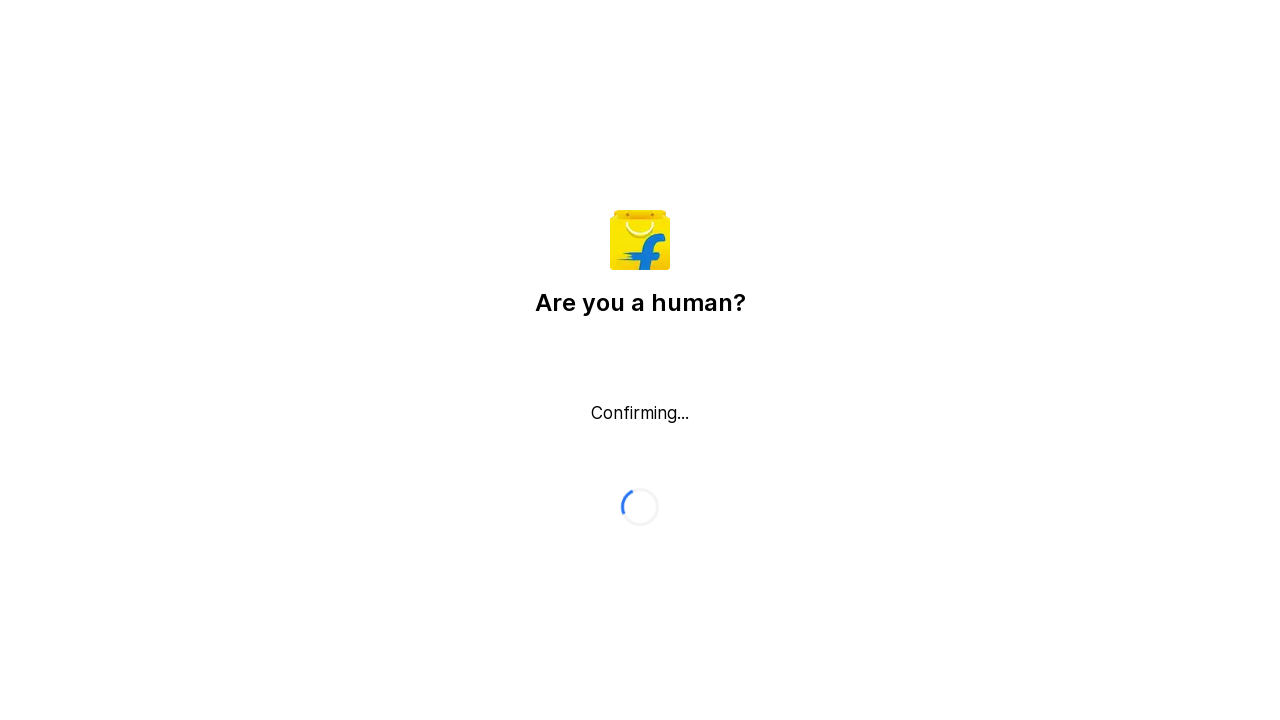

Navigated to Flipkart homepage
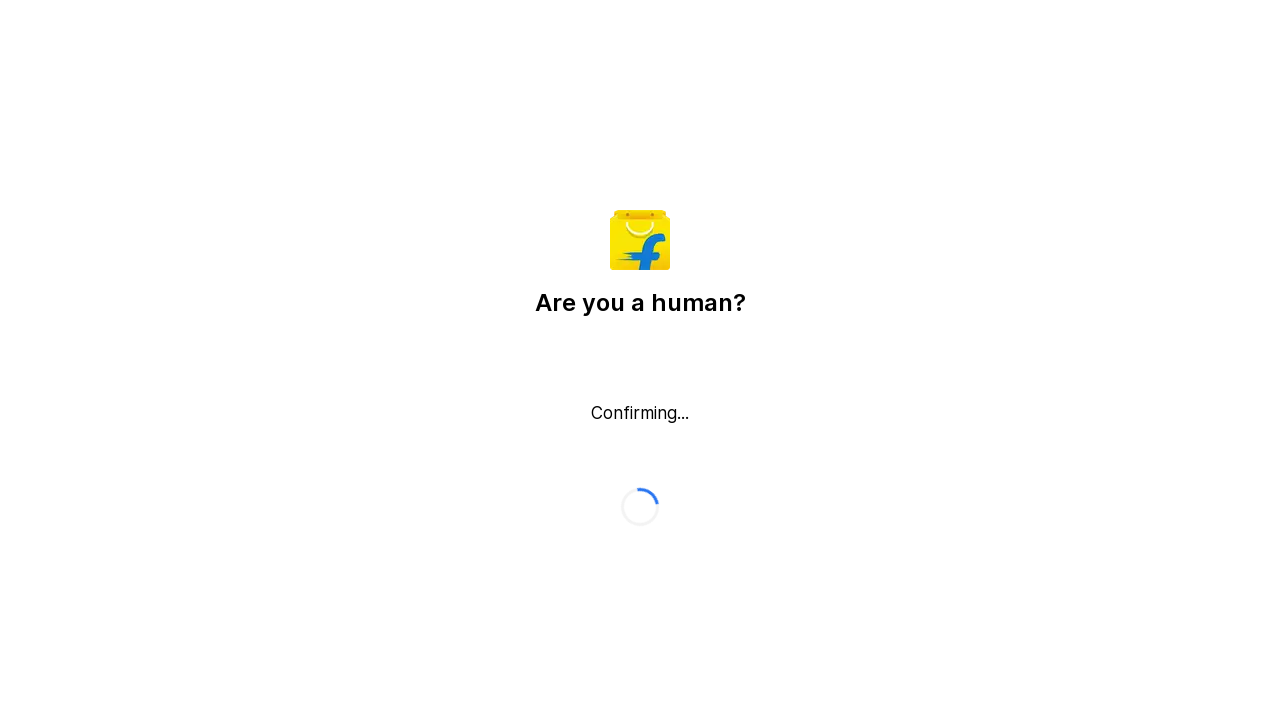

Page DOM content fully loaded
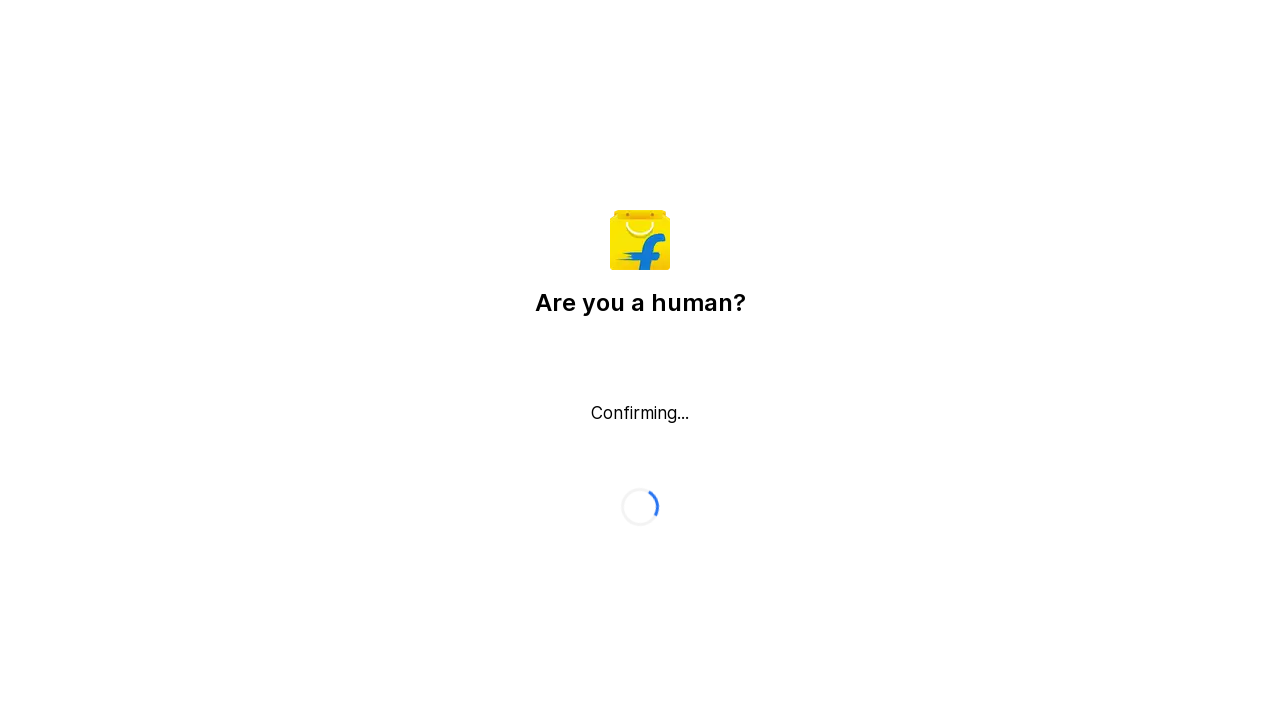

Verified page title is present: 'Flipkart reCAPTCHA'
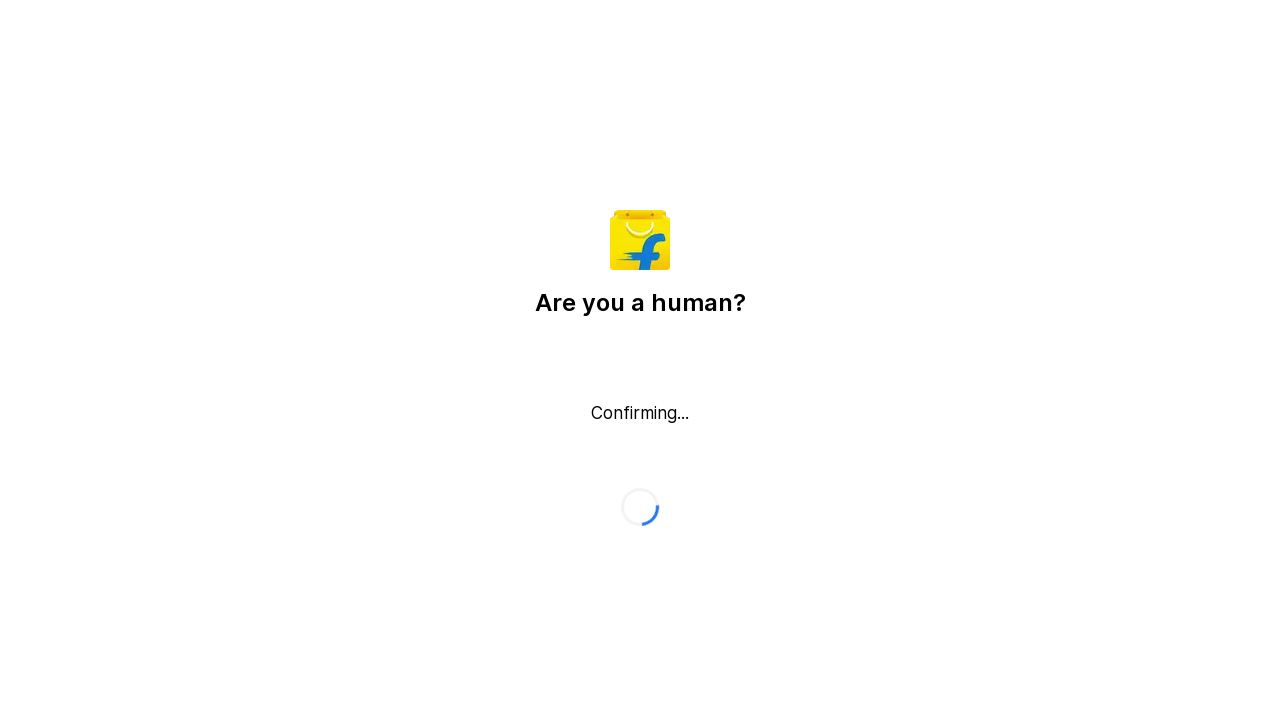

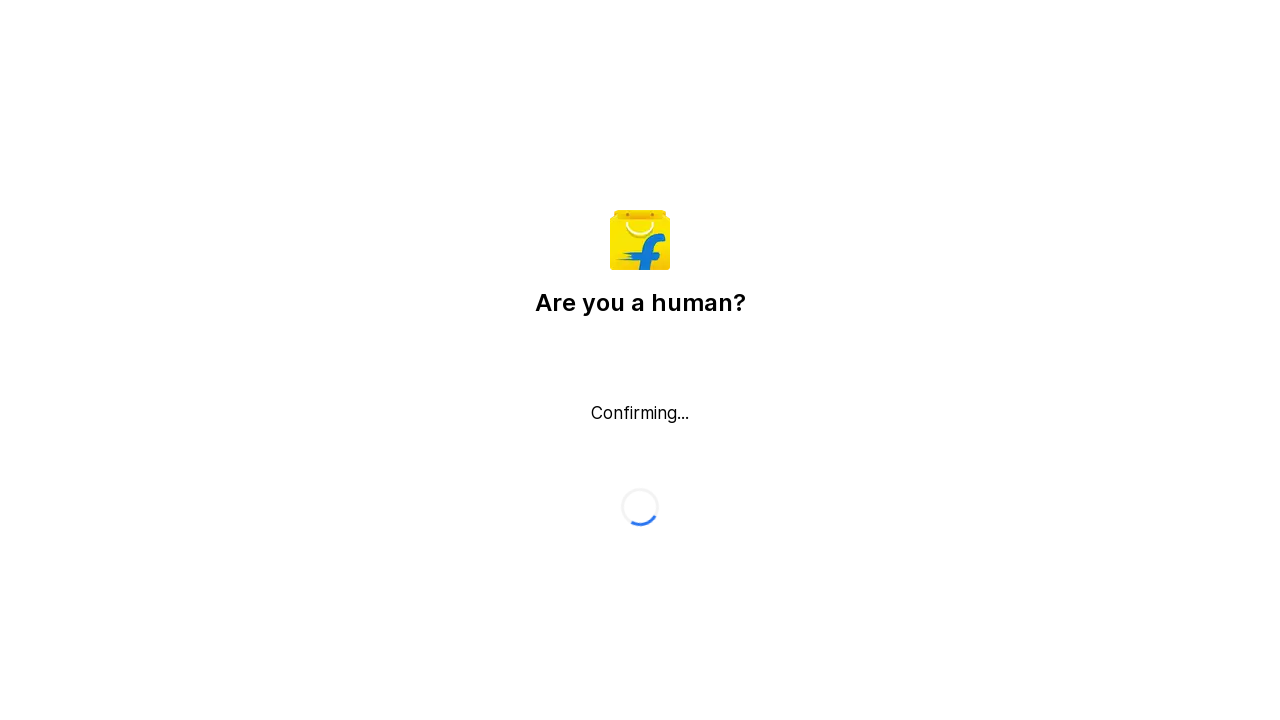